Tests keyboard input by typing text and using backspace keys

Starting URL: https://jquery.com/

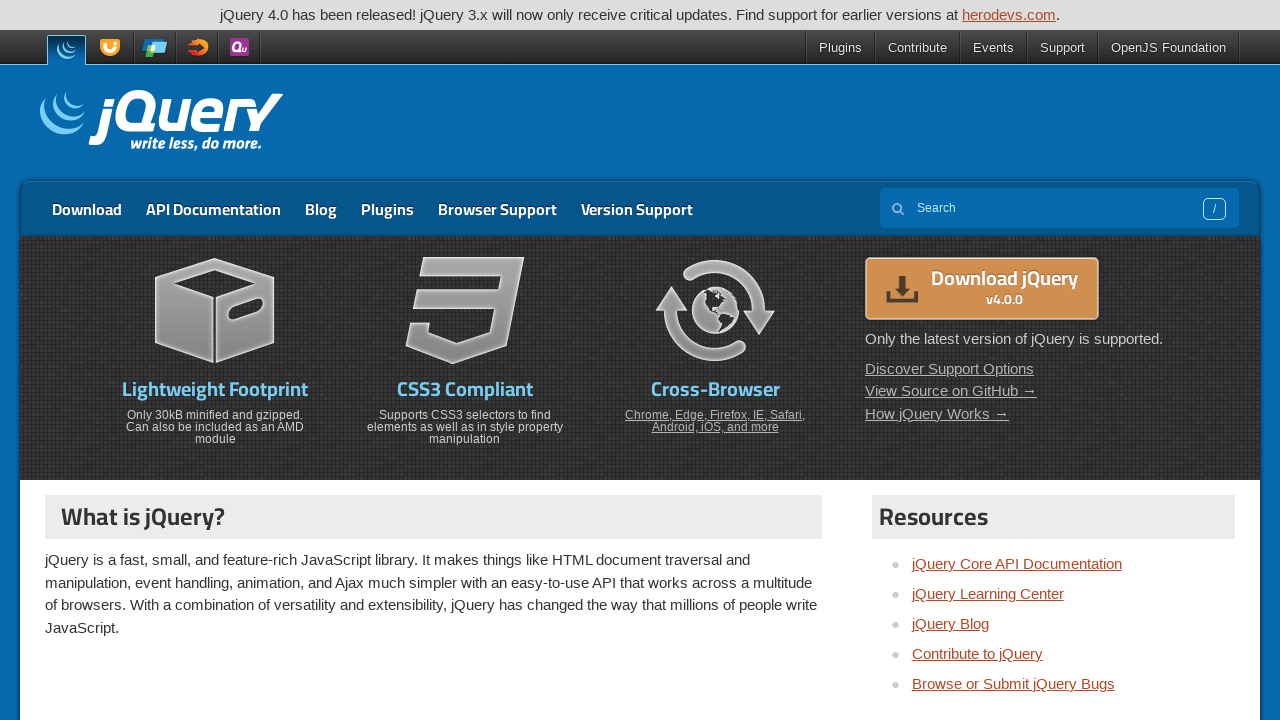

Clicked on the search field at (1059, 208) on [name='s']
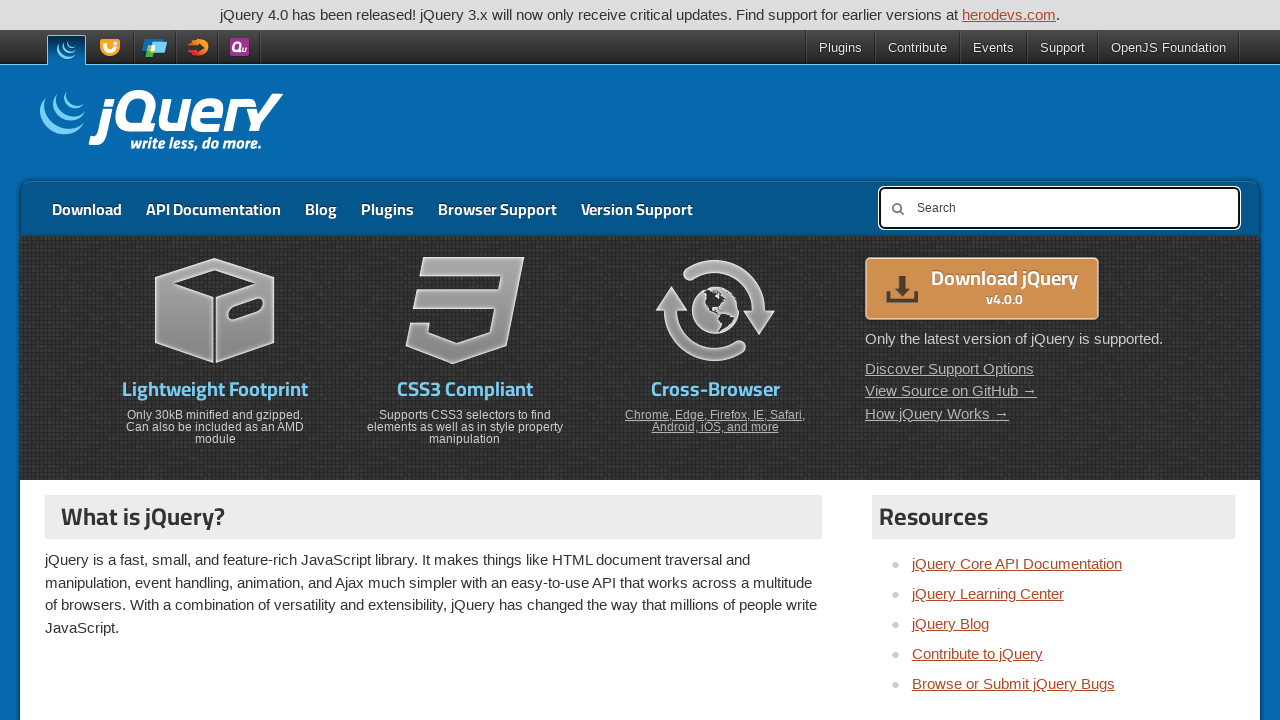

Typed 'Selectors' using keyboard
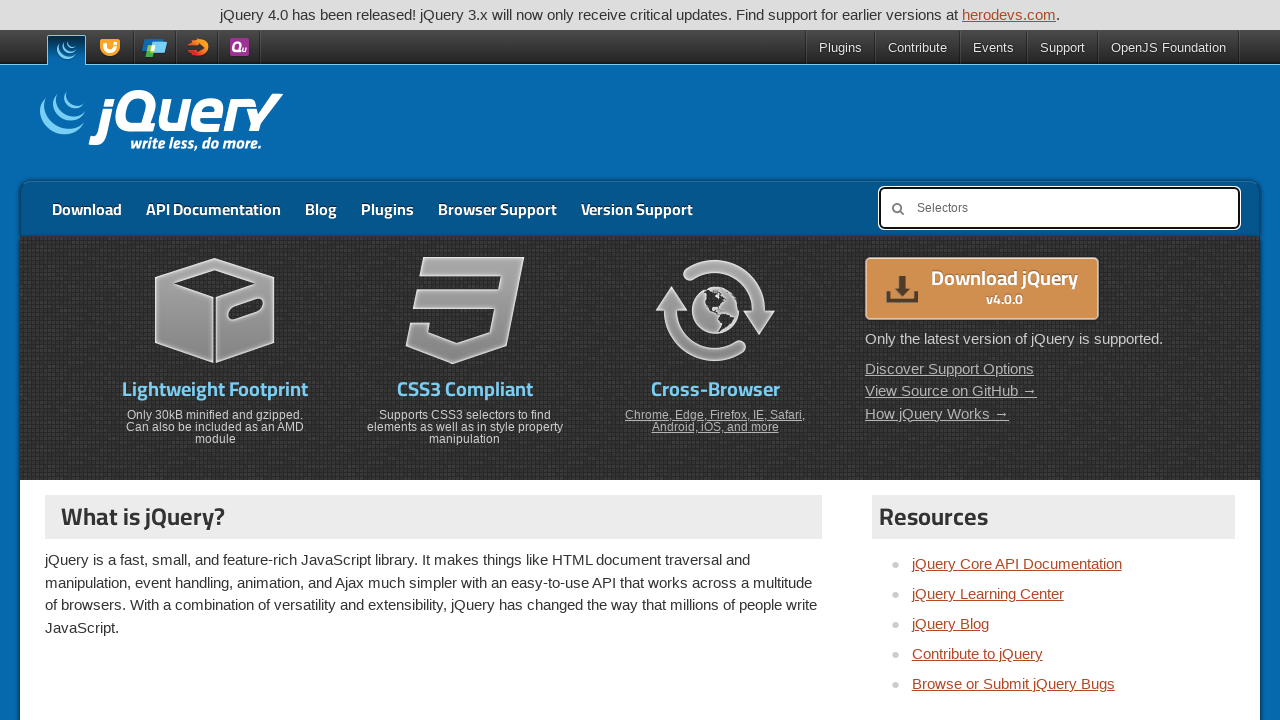

Pressed Backspace once
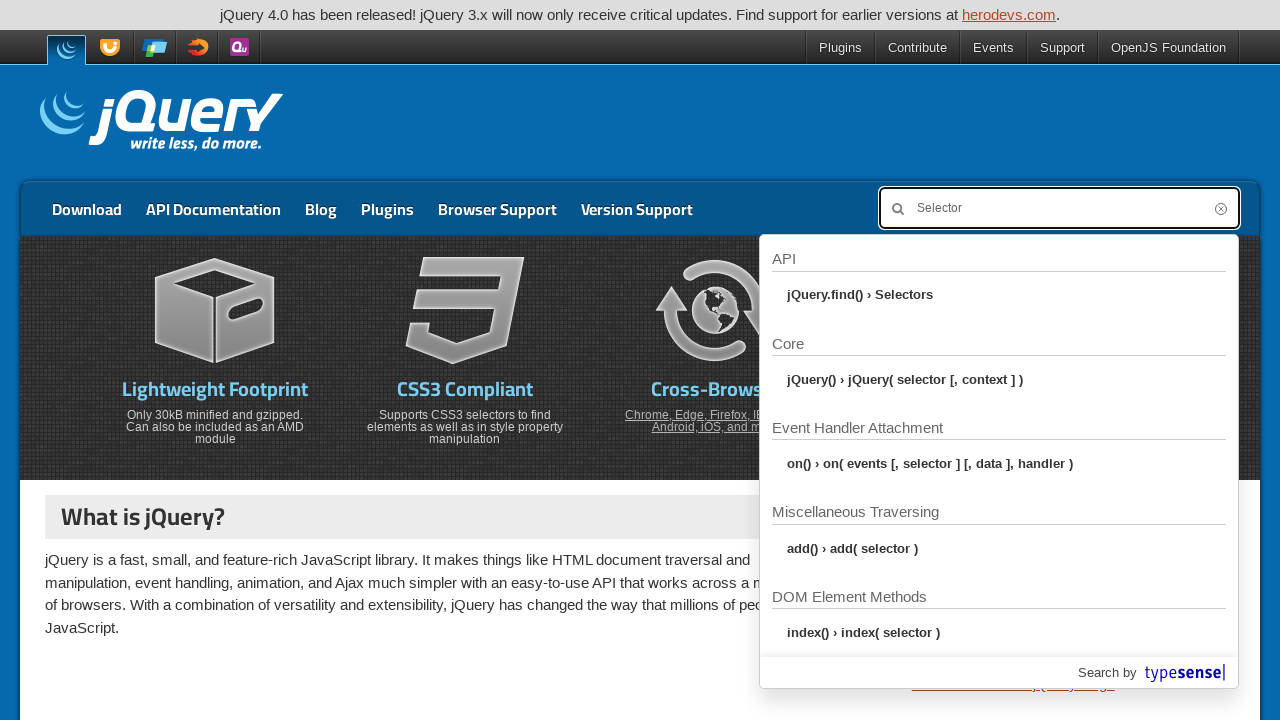

Pressed Backspace twice
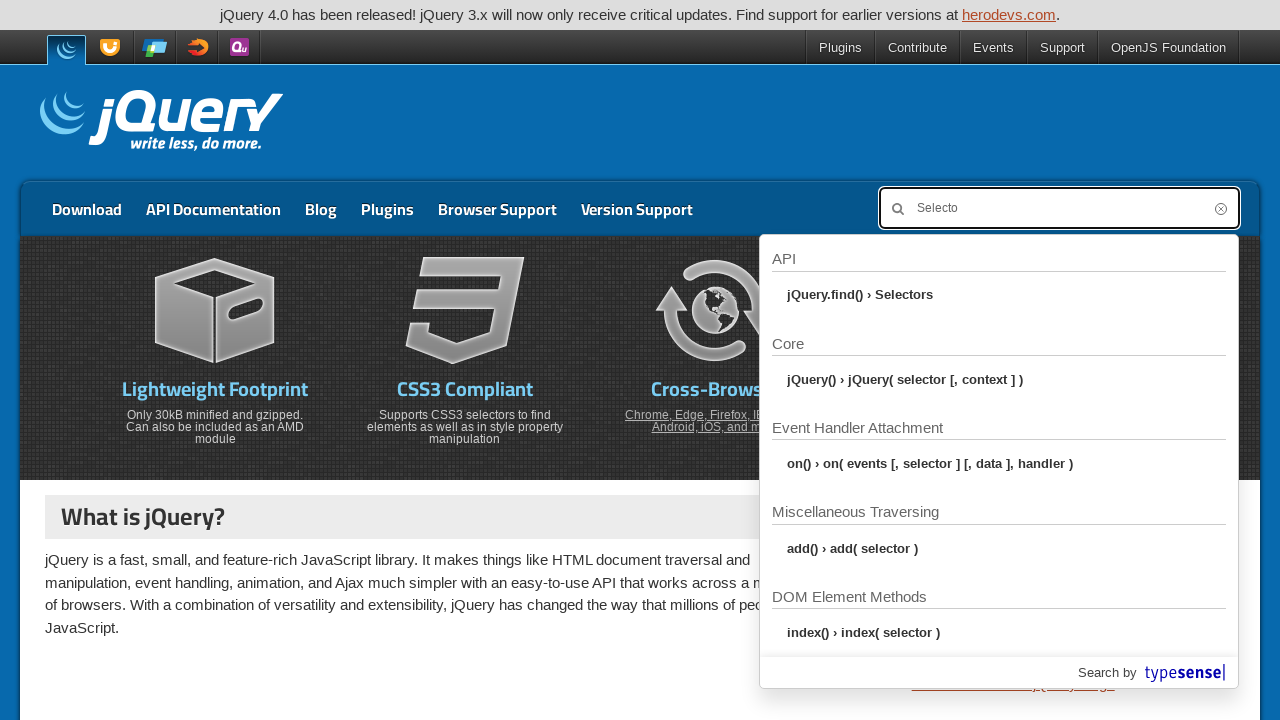

Pressed Backspace three times
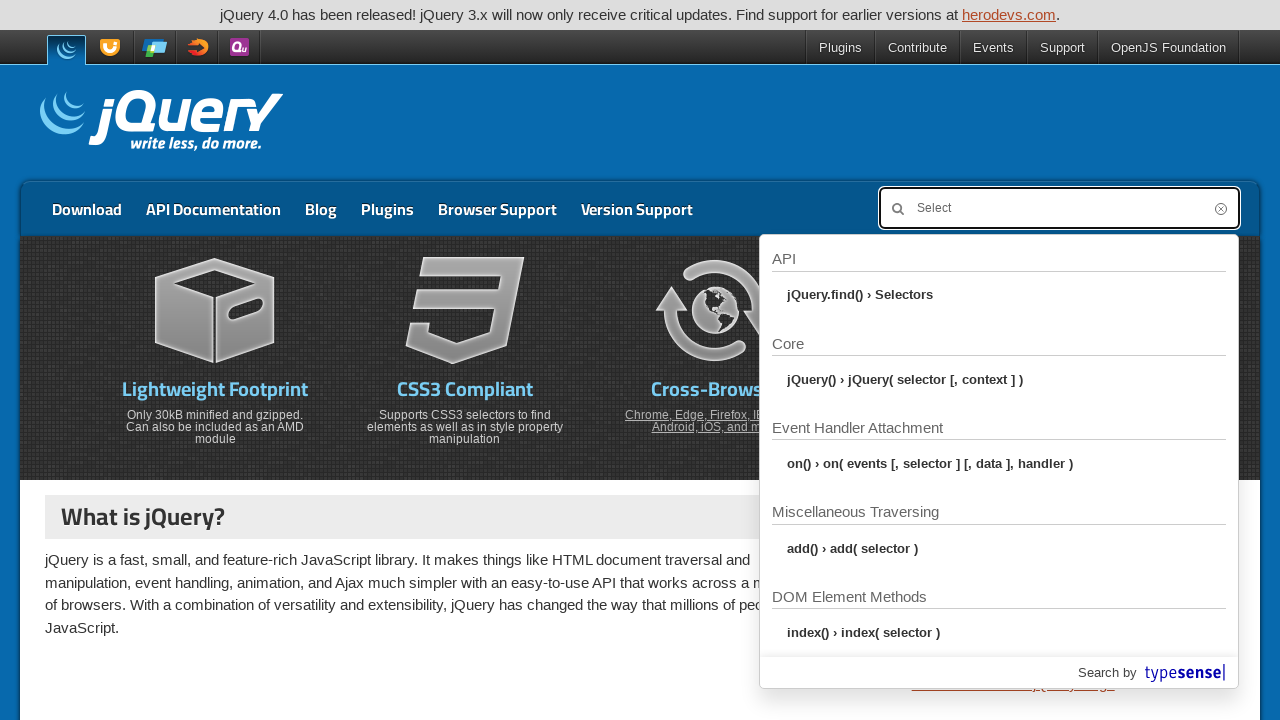

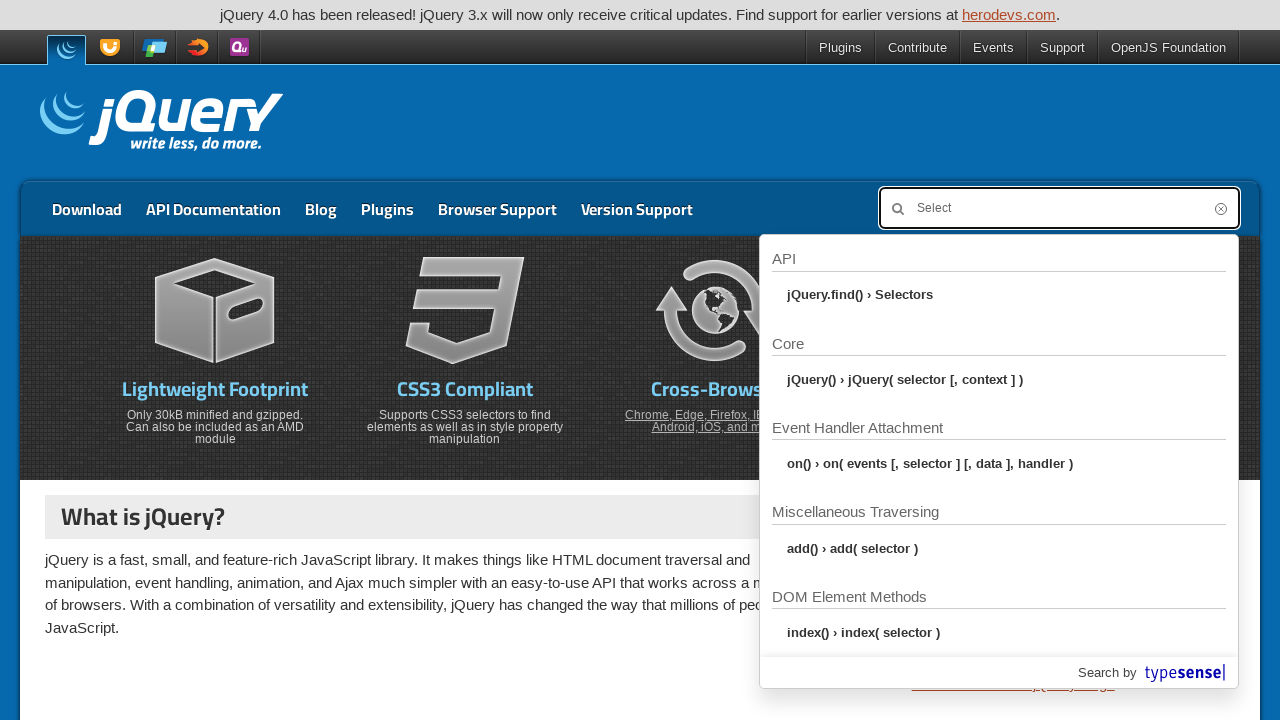